Navigates to an LMS website, clicks on a navigation link to view courses, and verifies that courses are displayed on the page

Starting URL: https://alchemy.hguy.co/lms

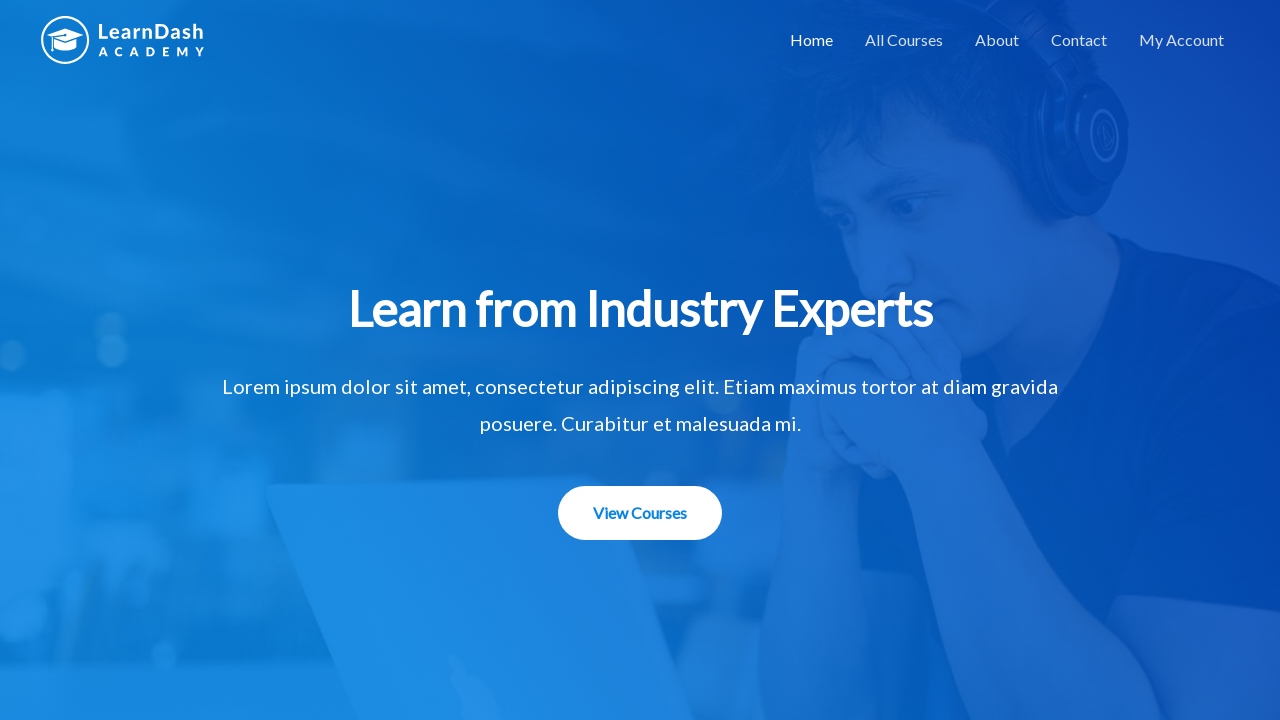

Clicked second navigation link to view courses at (904, 40) on (//*[contains(@class,'main-header-bar-navigation')]//a)[2]
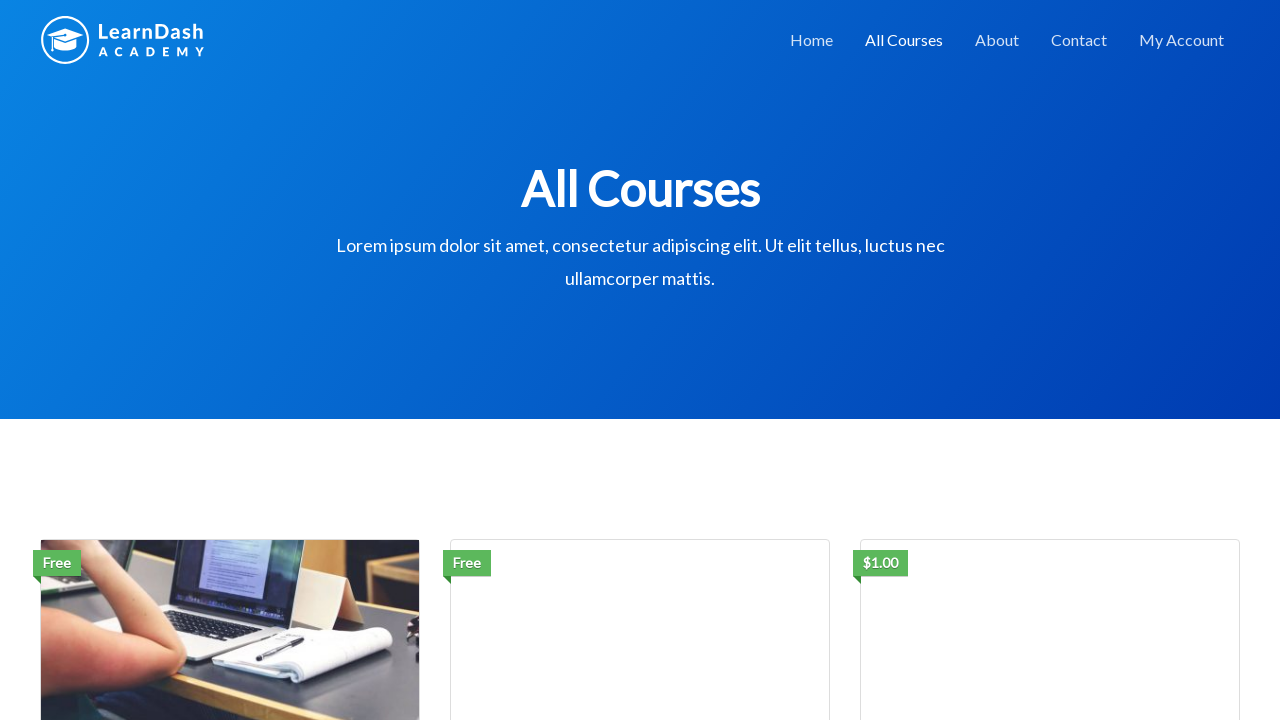

Waited for course entries to load
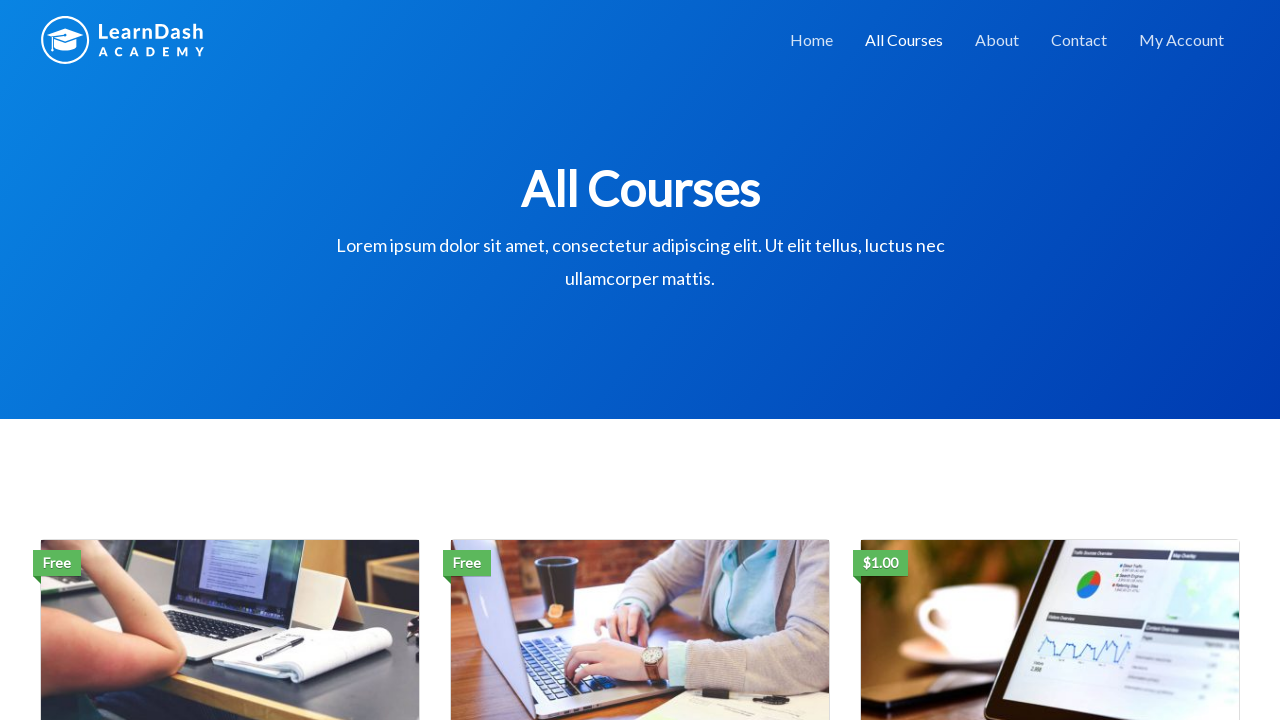

Retrieved all course entries from the page
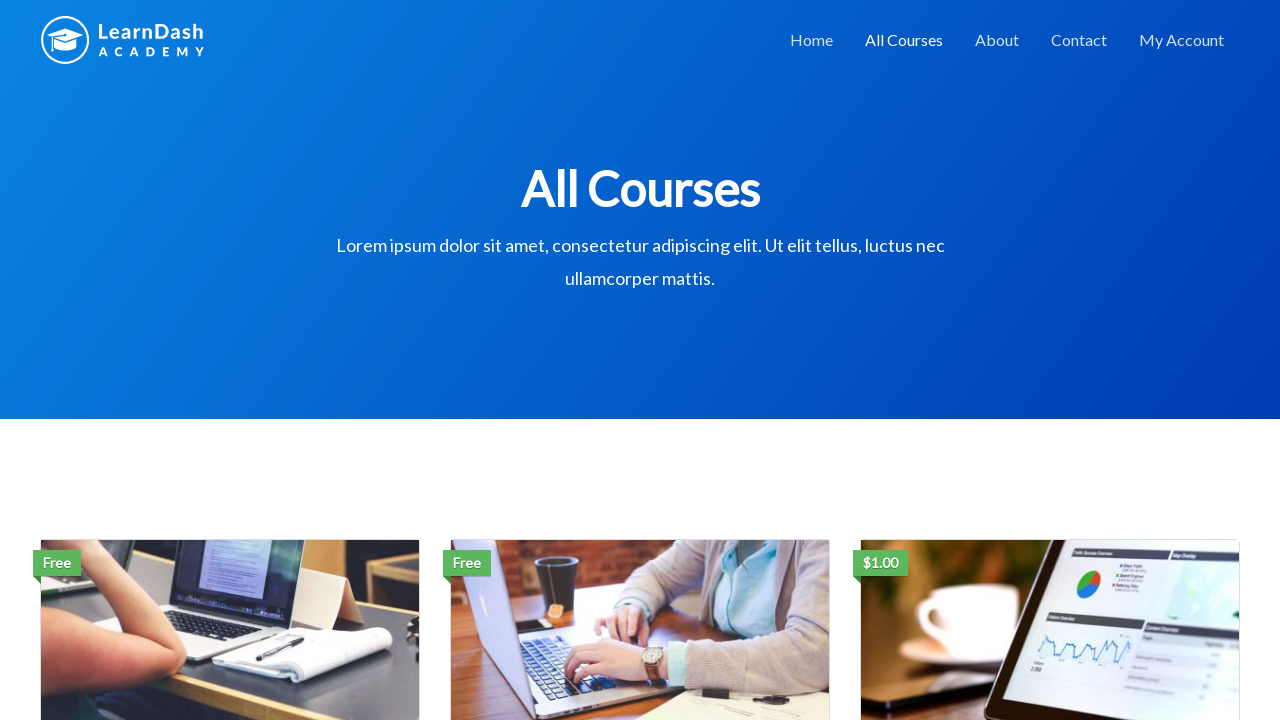

Verified that courses are displayed on the page
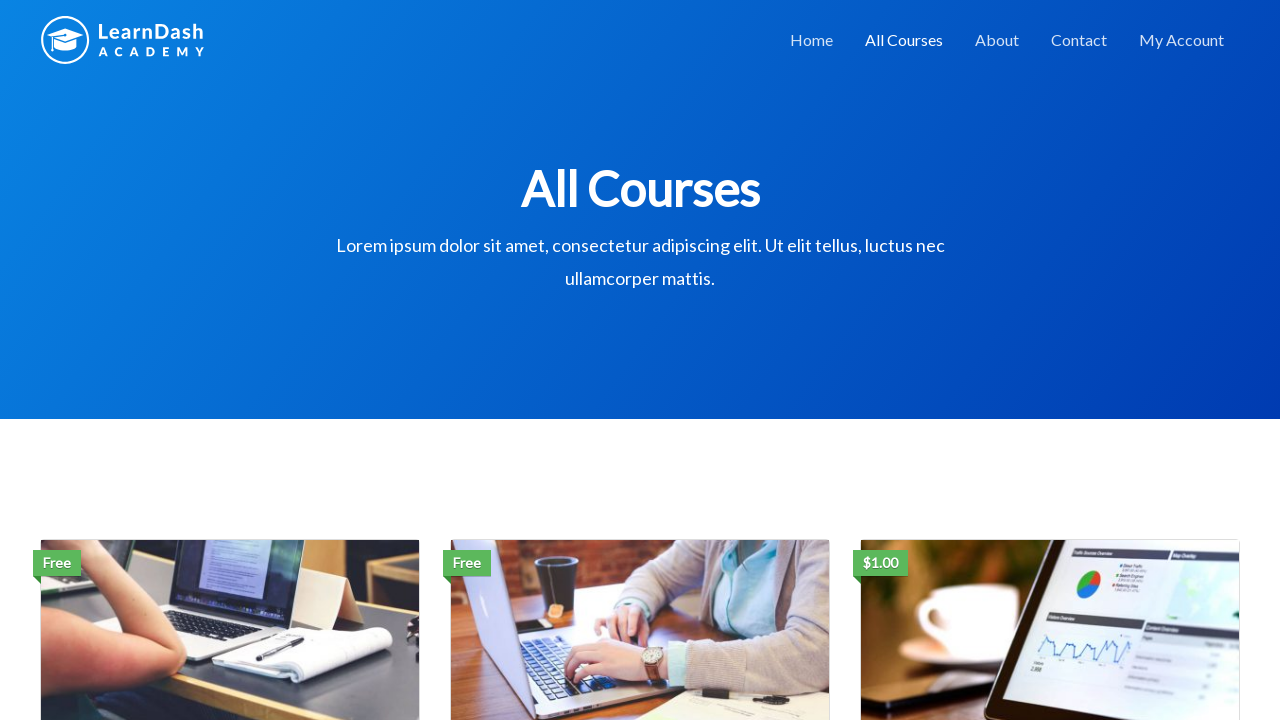

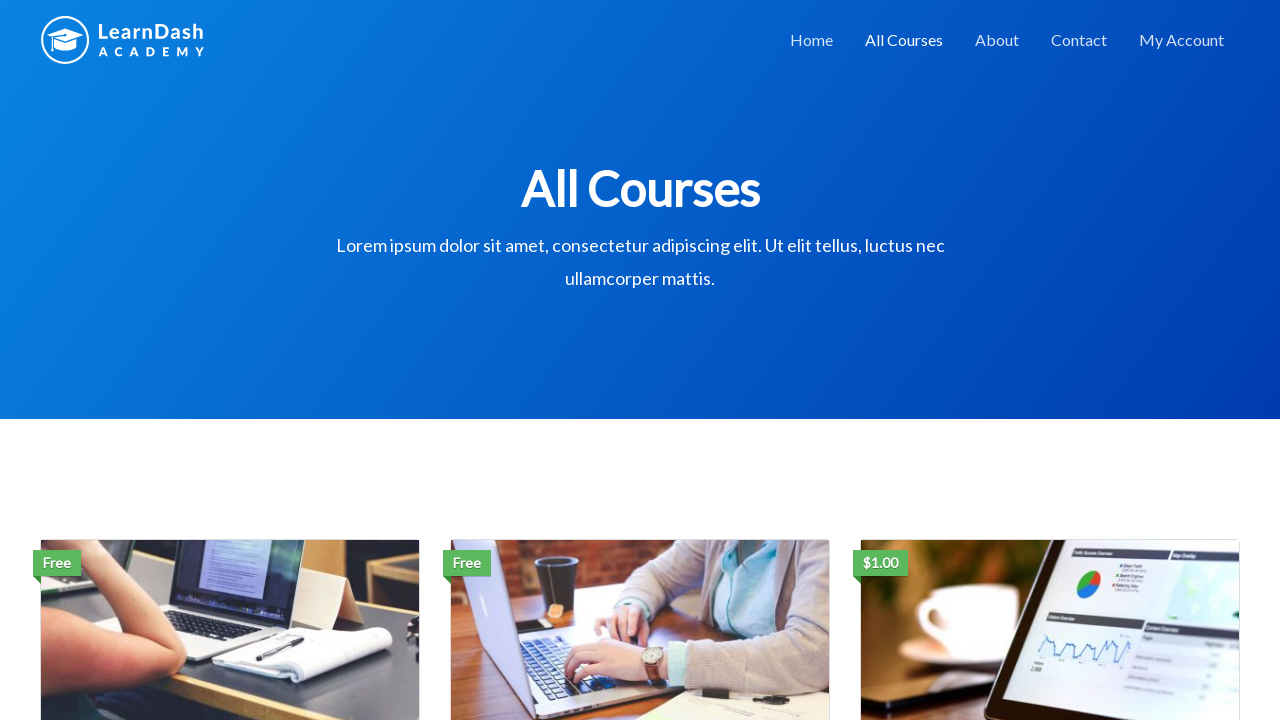